Tests iframe navigation and interaction by switching between single and nested iframes, filling text fields within each frame

Starting URL: https://demo.automationtesting.in/Frames.html

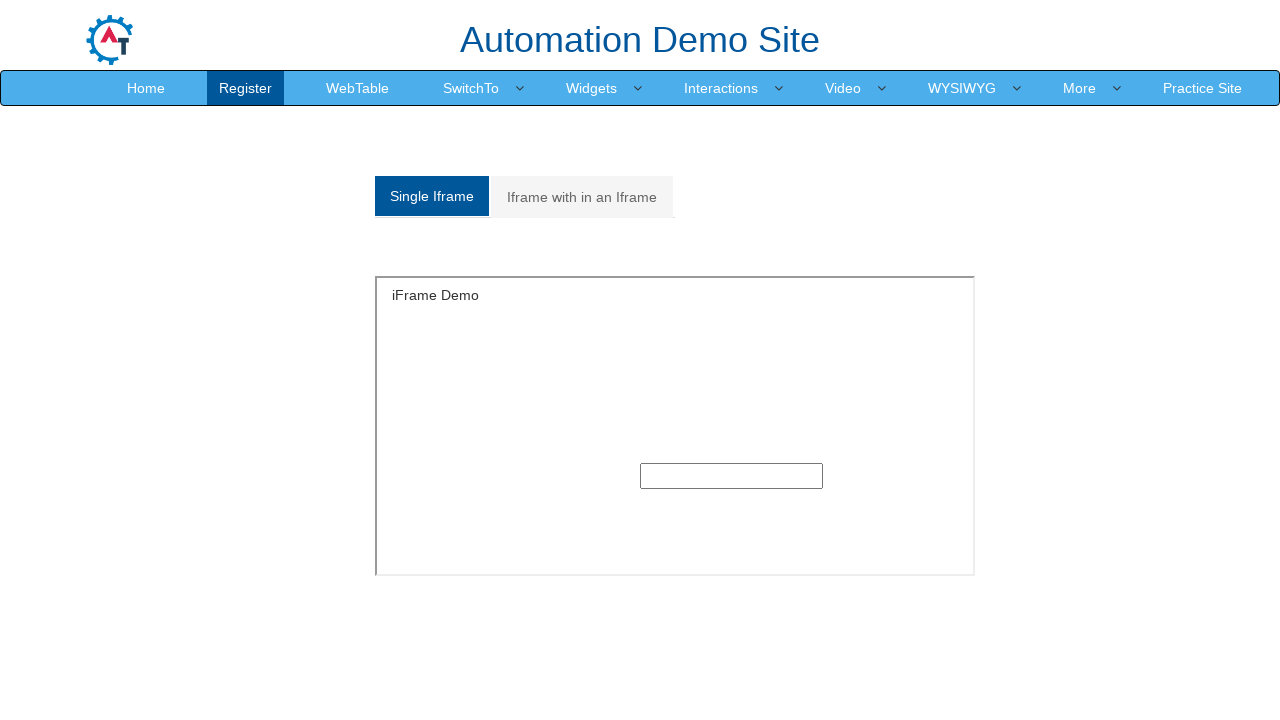

Located single iframe with id 'singleframe'
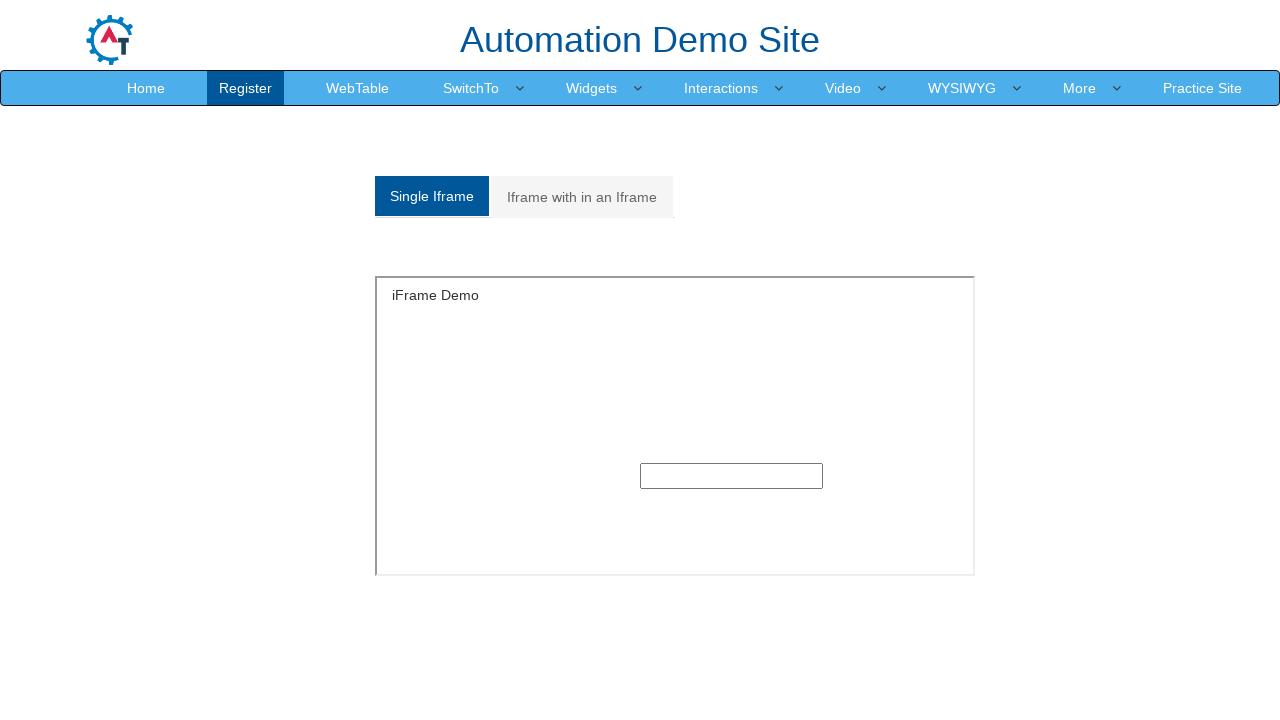

Filled text field in single iframe with 'Selenium' on xpath=//iframe[@id='singleframe'] >> internal:control=enter-frame >> xpath=//inp
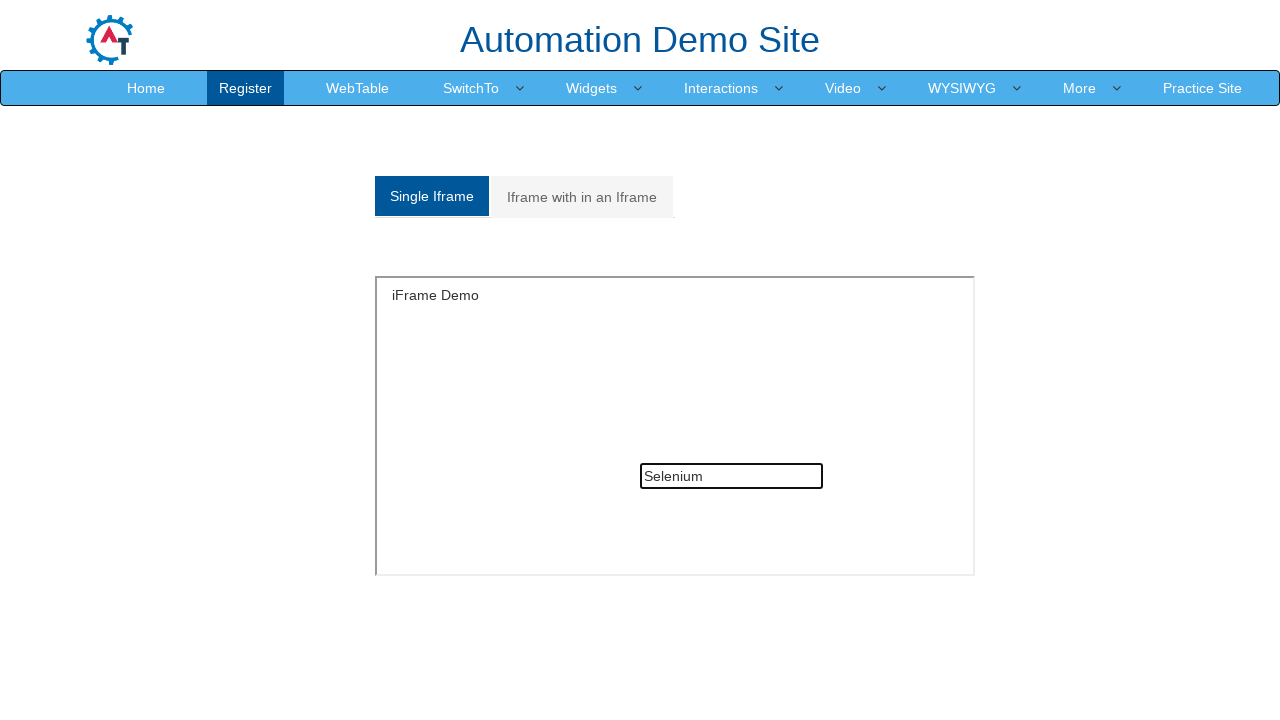

Clicked on 'Iframe with in an Iframe' tab to switch to nested iframe view at (582, 197) on xpath=//a[normalize-space()='Iframe with in an Iframe']
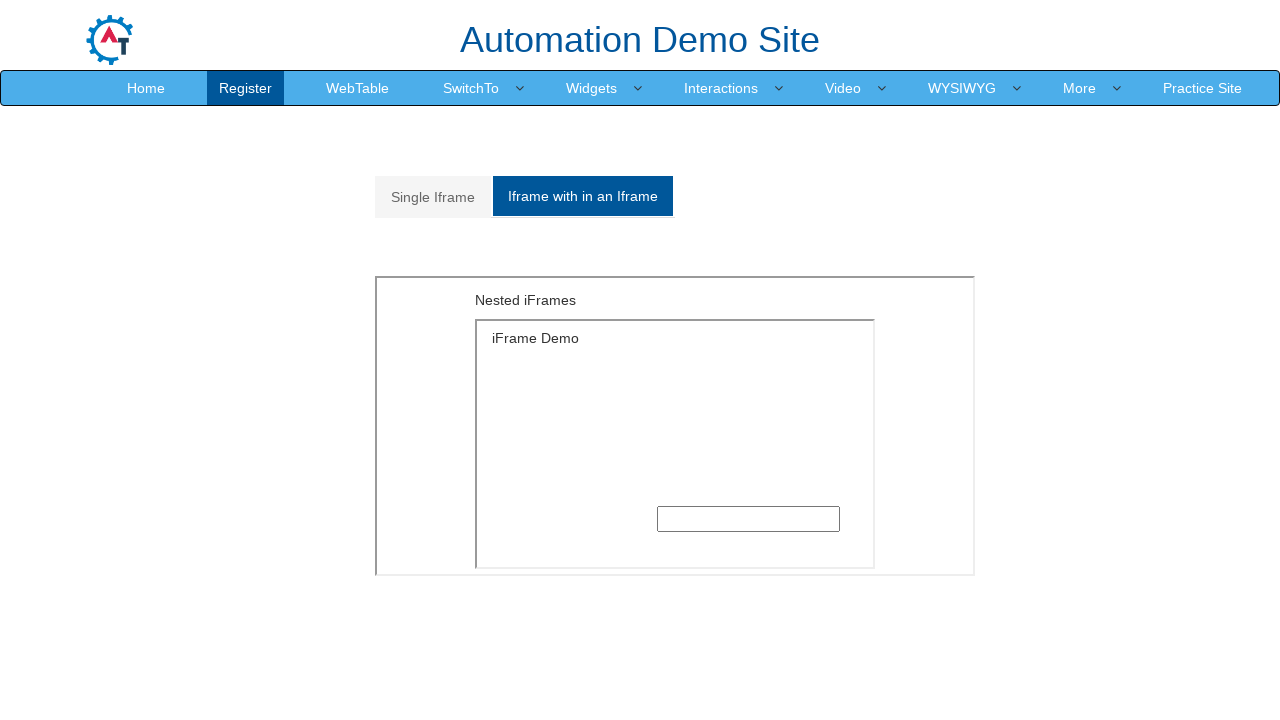

Located outer iframe (second iframe on page)
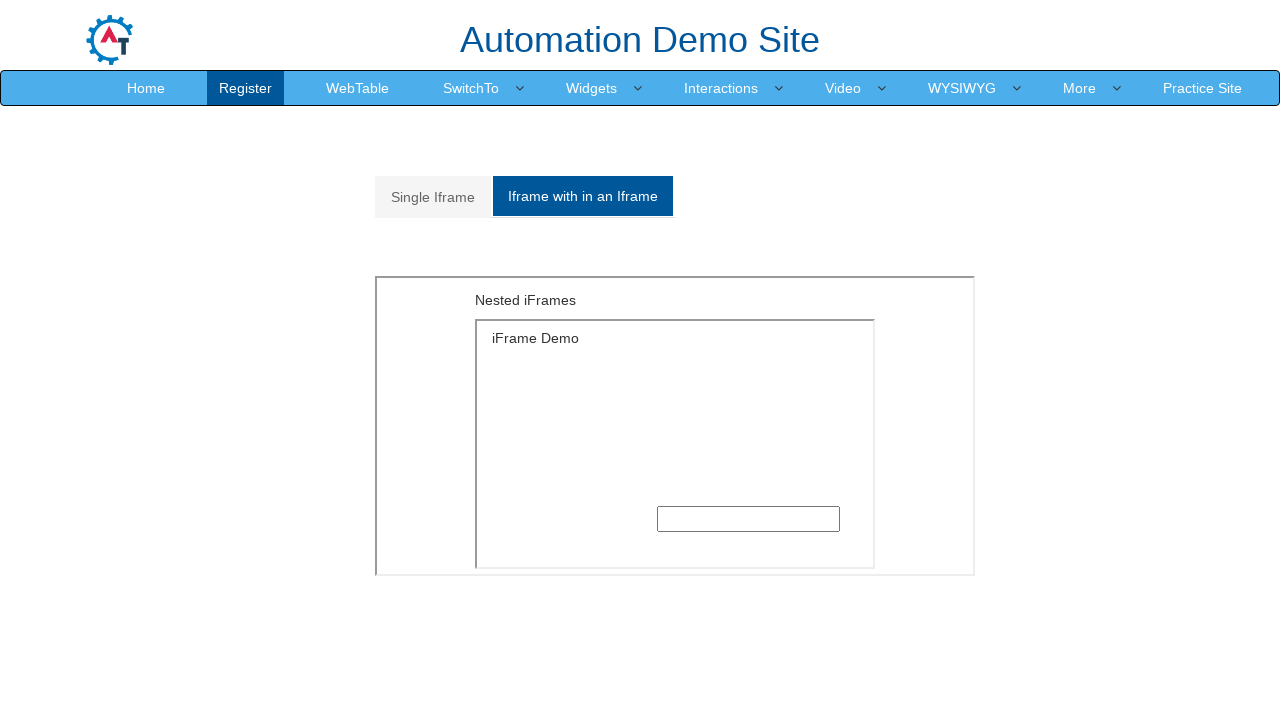

Located inner iframe nested within outer iframe
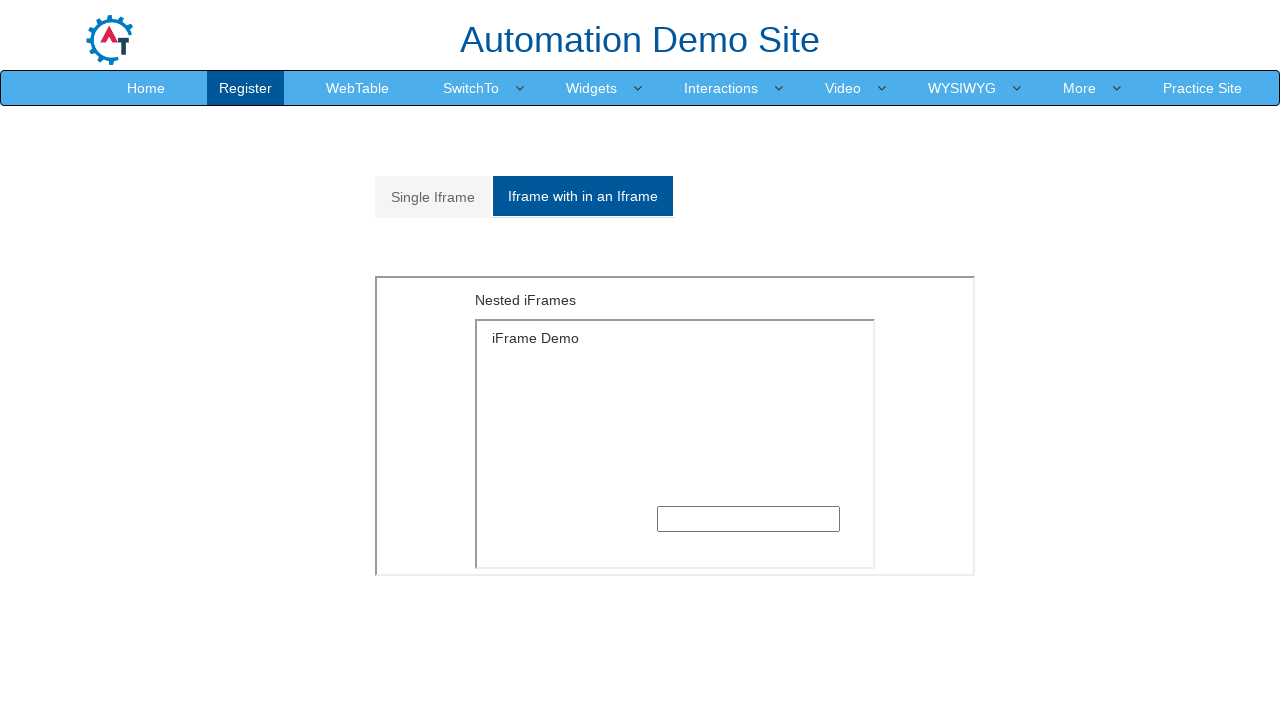

Filled text field in nested iframe with 'WebDriver' on iframe >> nth=1 >> internal:control=enter-frame >> iframe >> nth=0 >> internal:c
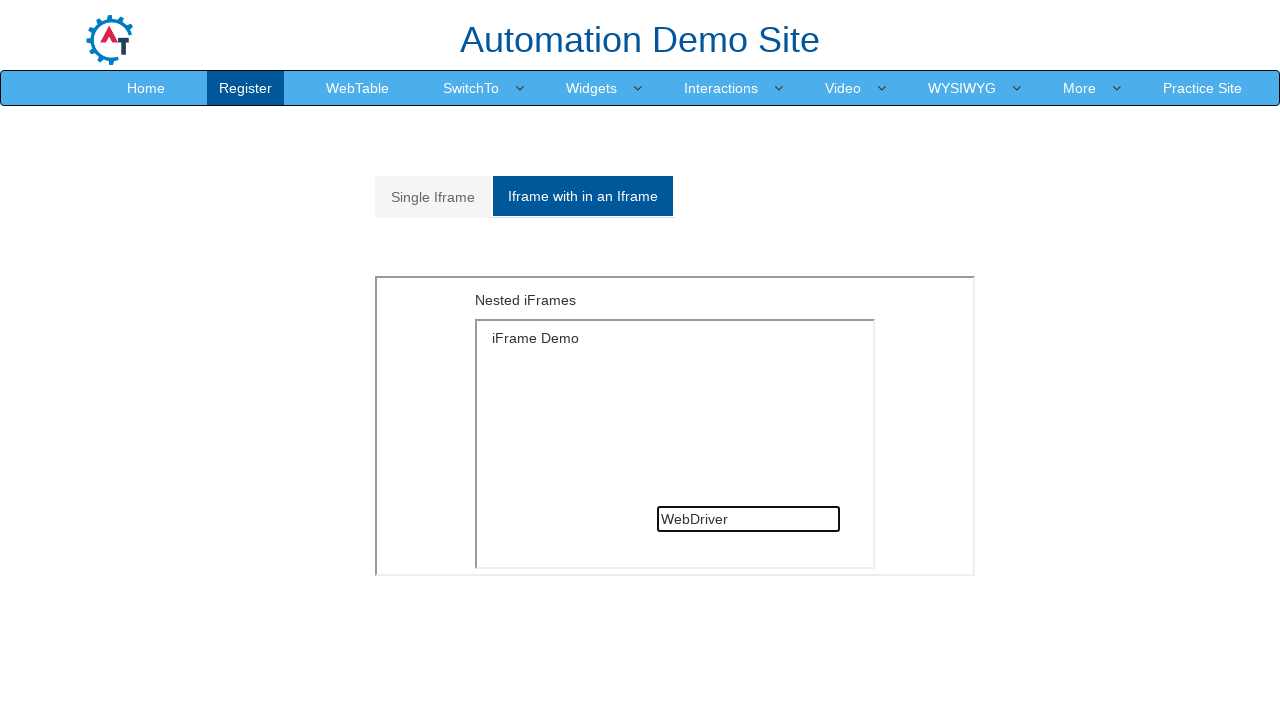

Clicked on 'Single Iframe' tab to switch back to single iframe view at (433, 197) on xpath=//a[normalize-space()='Single Iframe']
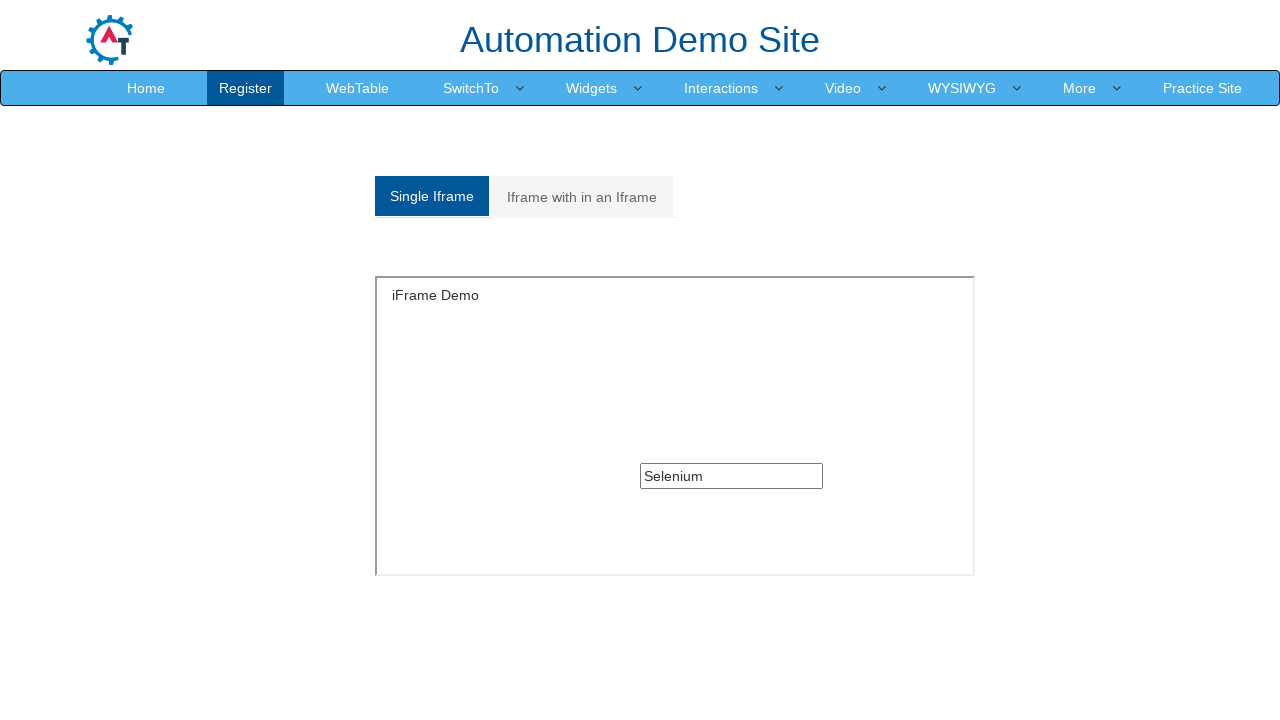

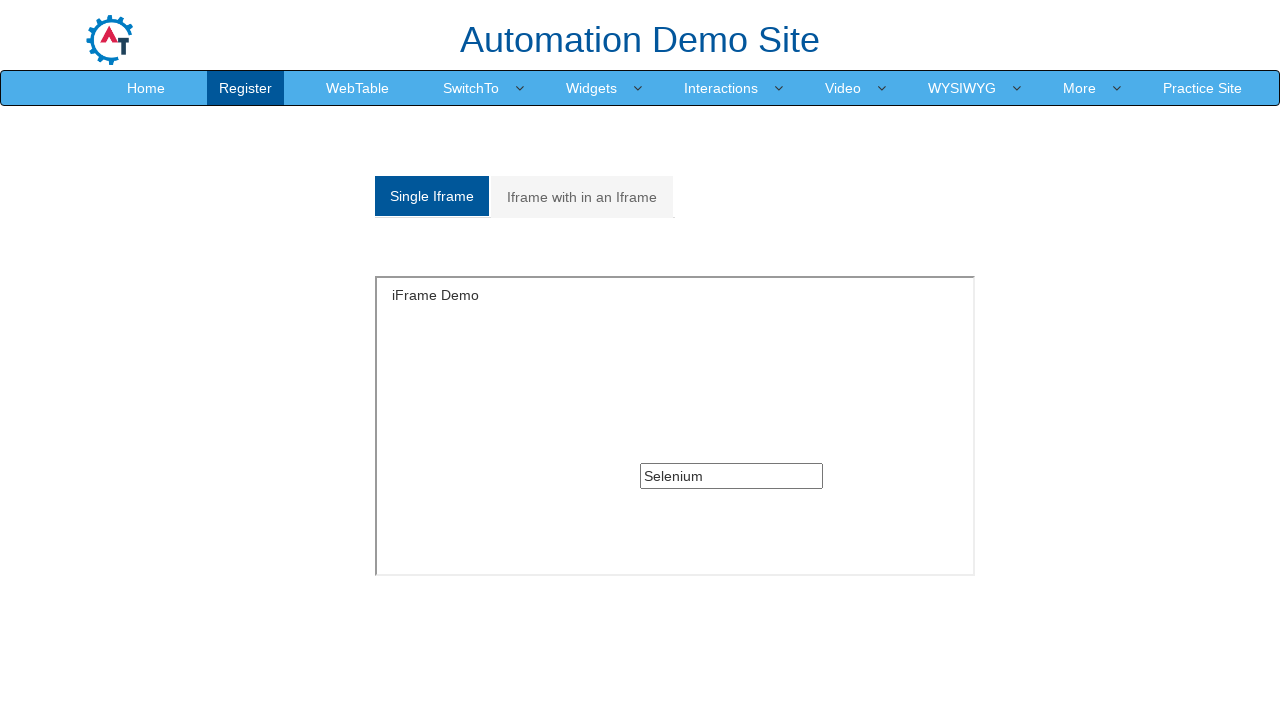